Tests checkbox toggling - clicks the first checkbox to select it and the second checkbox to deselect it, verifying state changes

Starting URL: https://the-internet.herokuapp.com/checkboxes

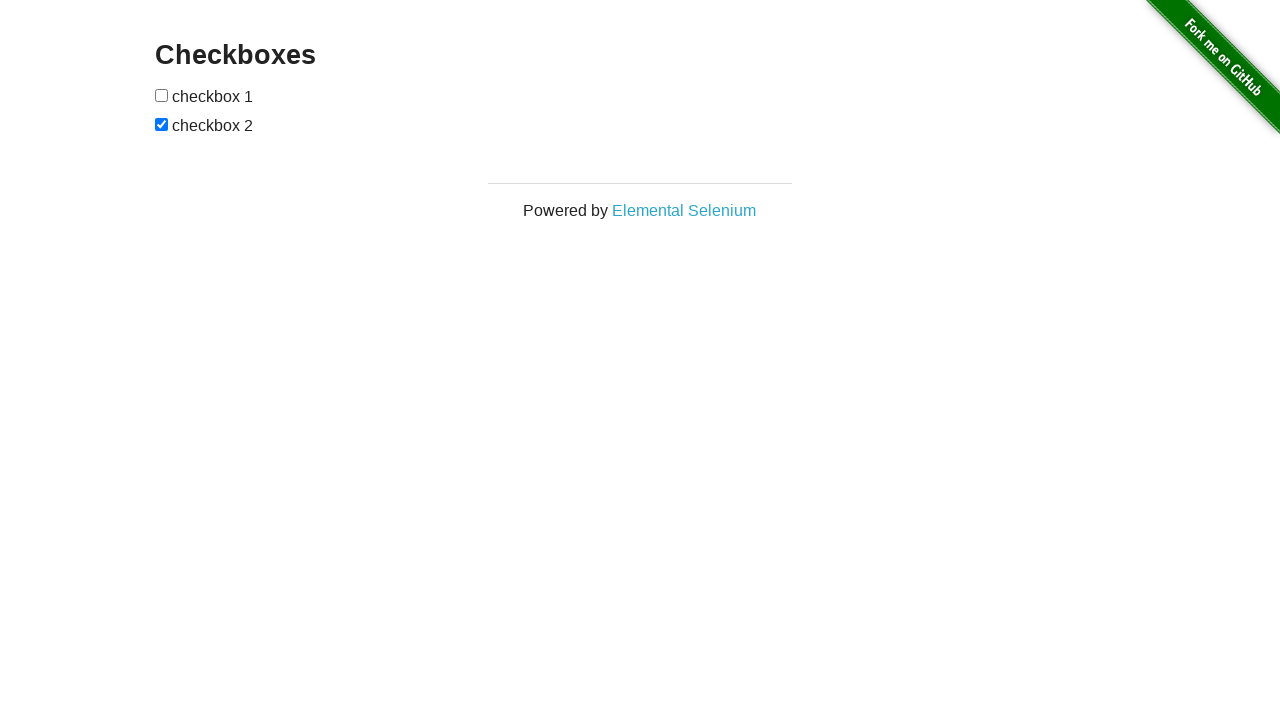

Waited for checkbox form to load
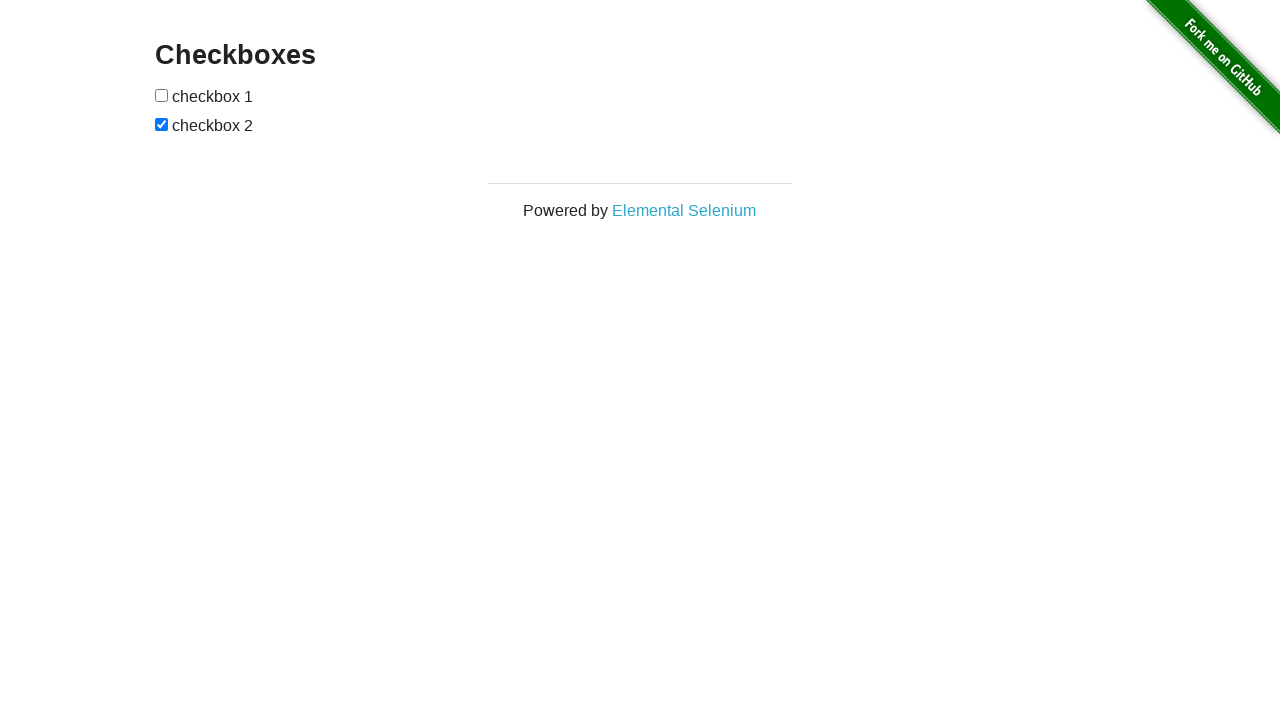

Located first checkbox element
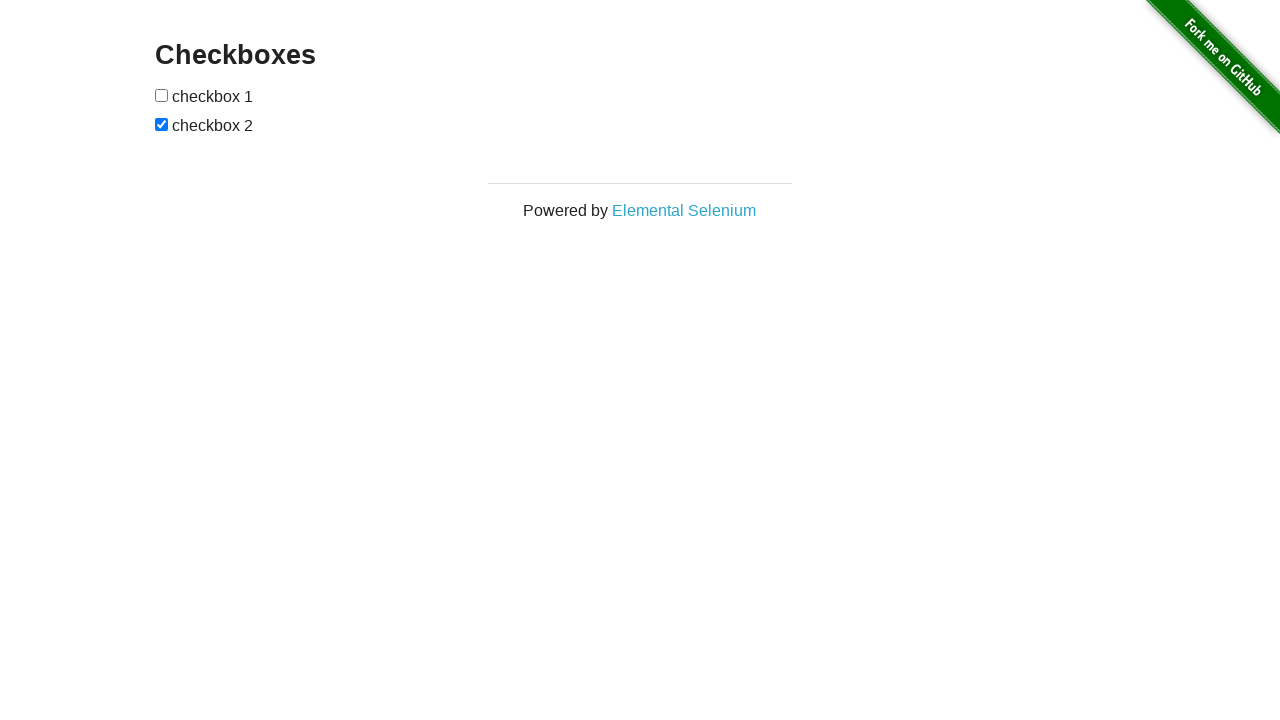

Located second checkbox element
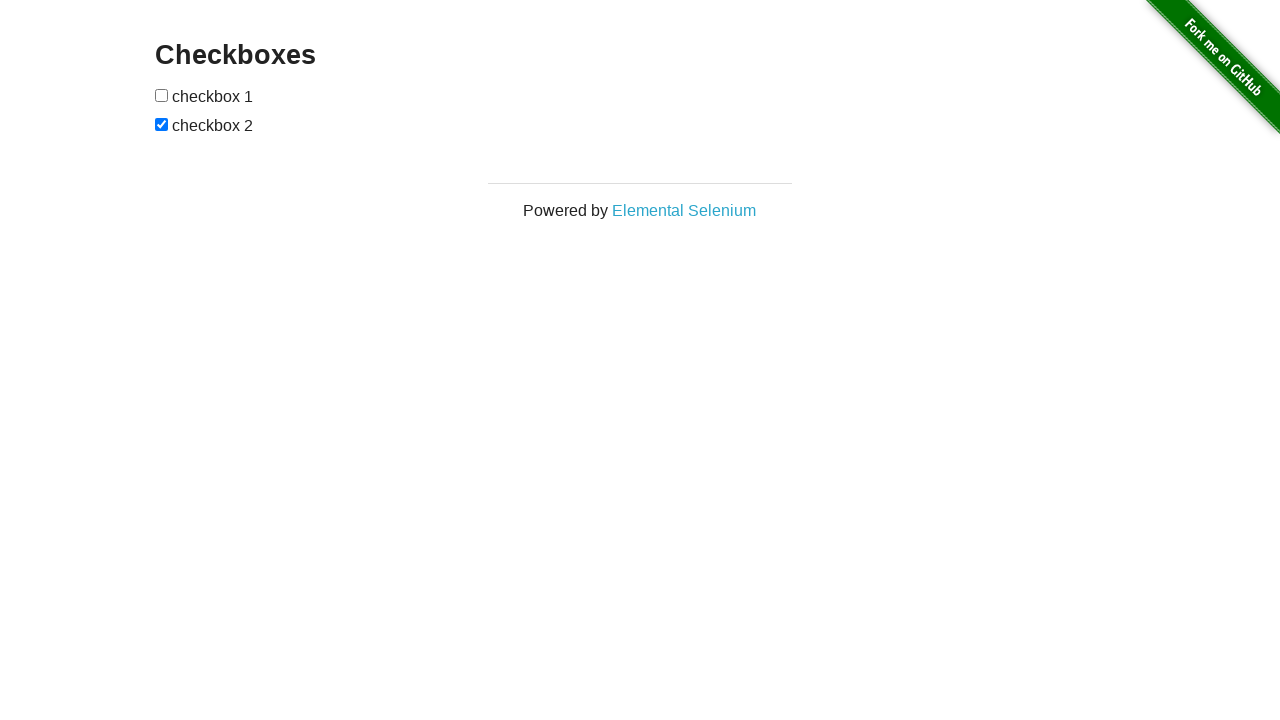

Verified first checkbox is unchecked by default
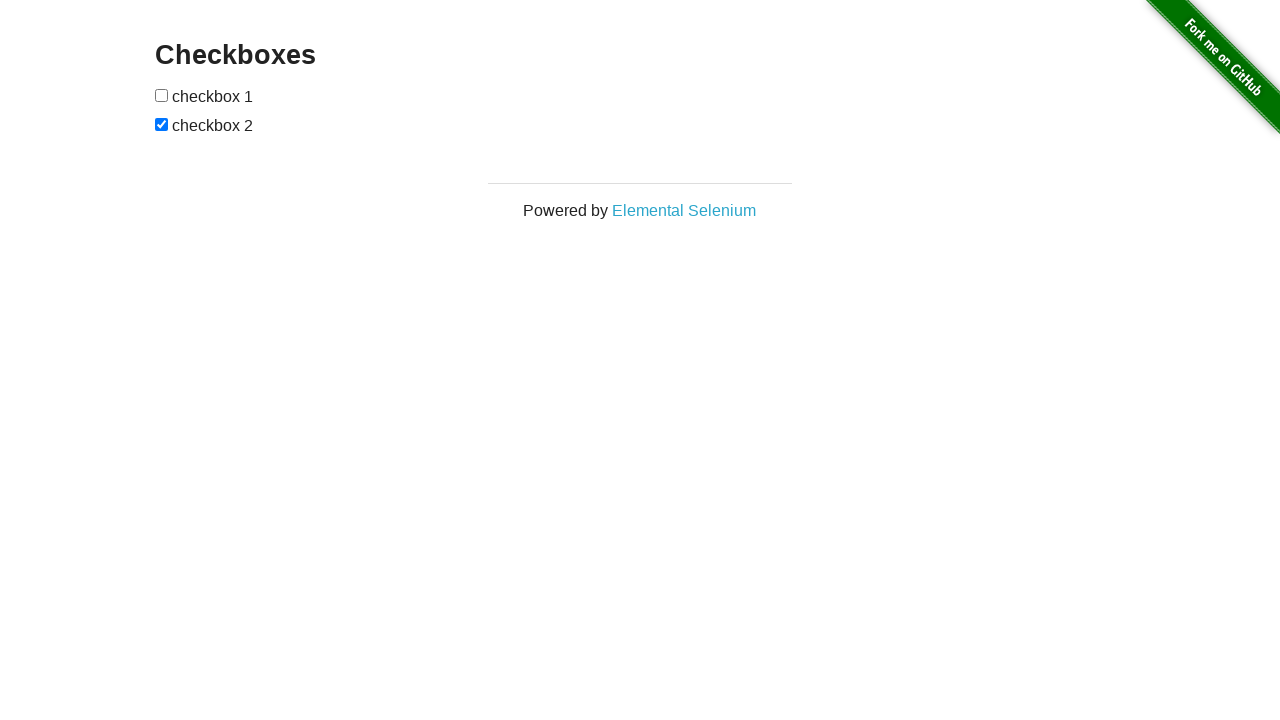

Verified second checkbox is checked by default
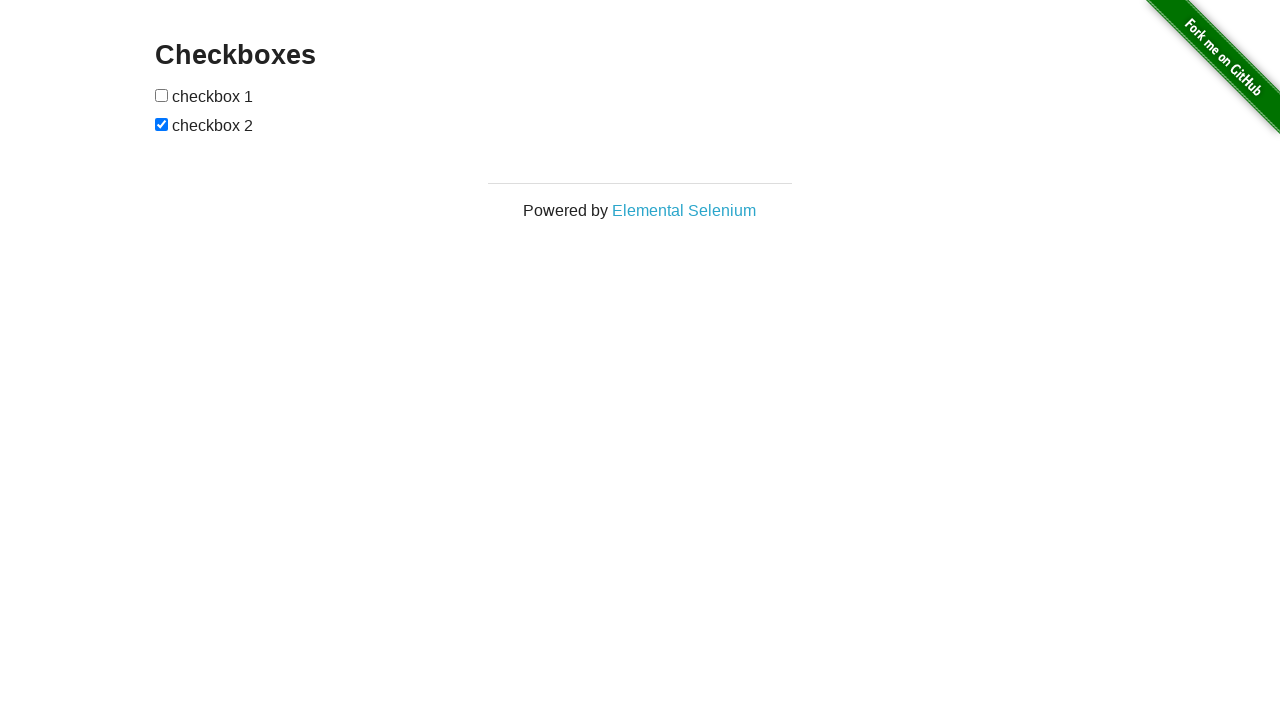

Clicked first checkbox to toggle it on at (162, 95) on input[type='checkbox'] >> nth=0
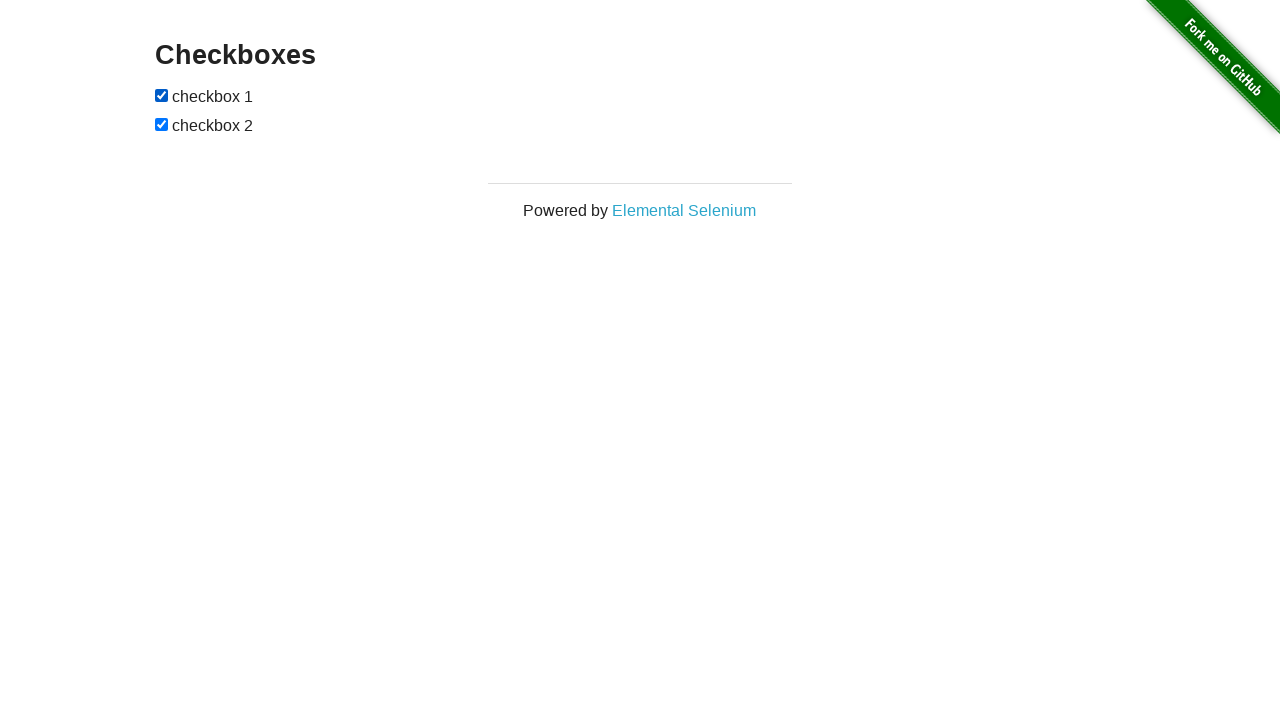

Verified first checkbox is now checked
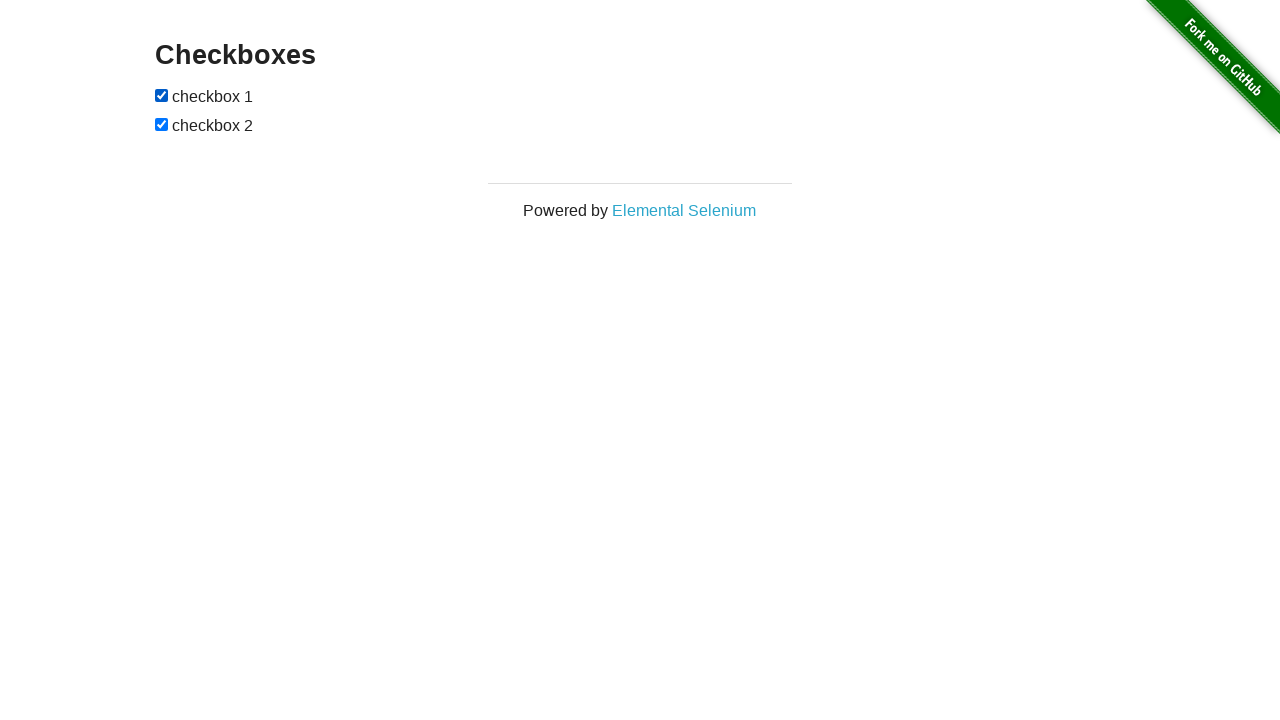

Clicked second checkbox to toggle it off at (162, 124) on input[type='checkbox'] >> nth=1
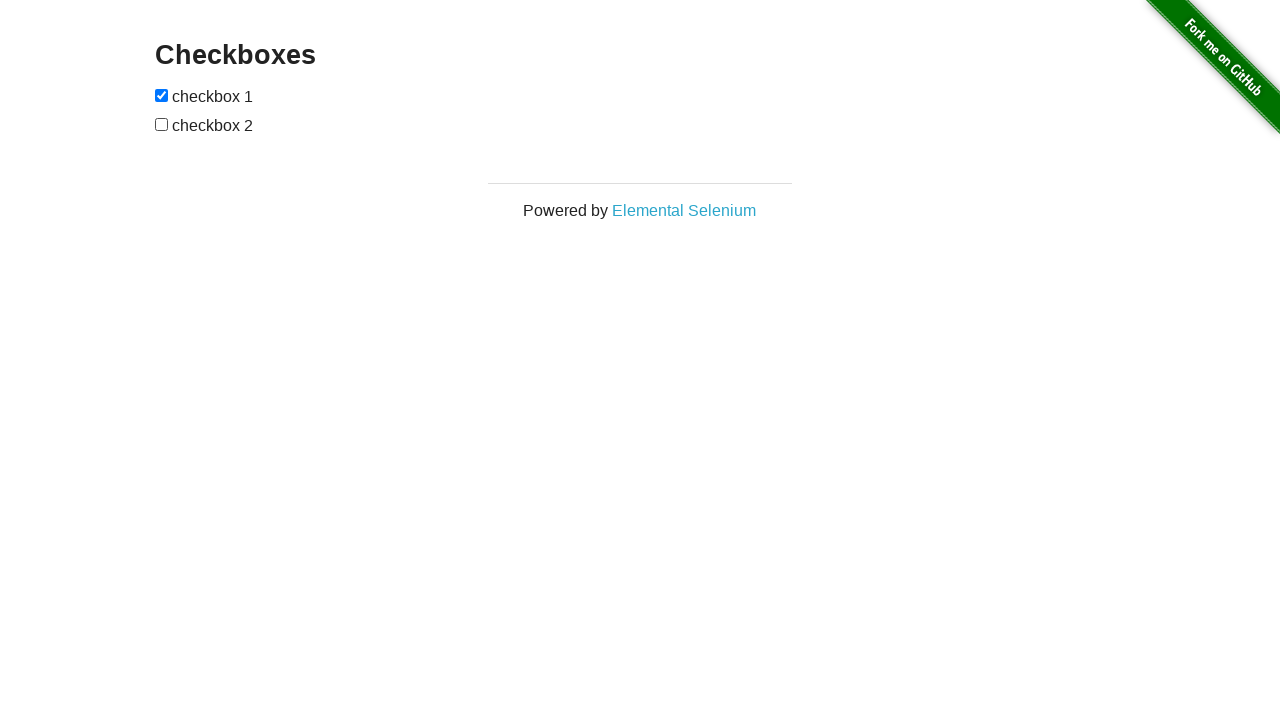

Verified second checkbox is now unchecked
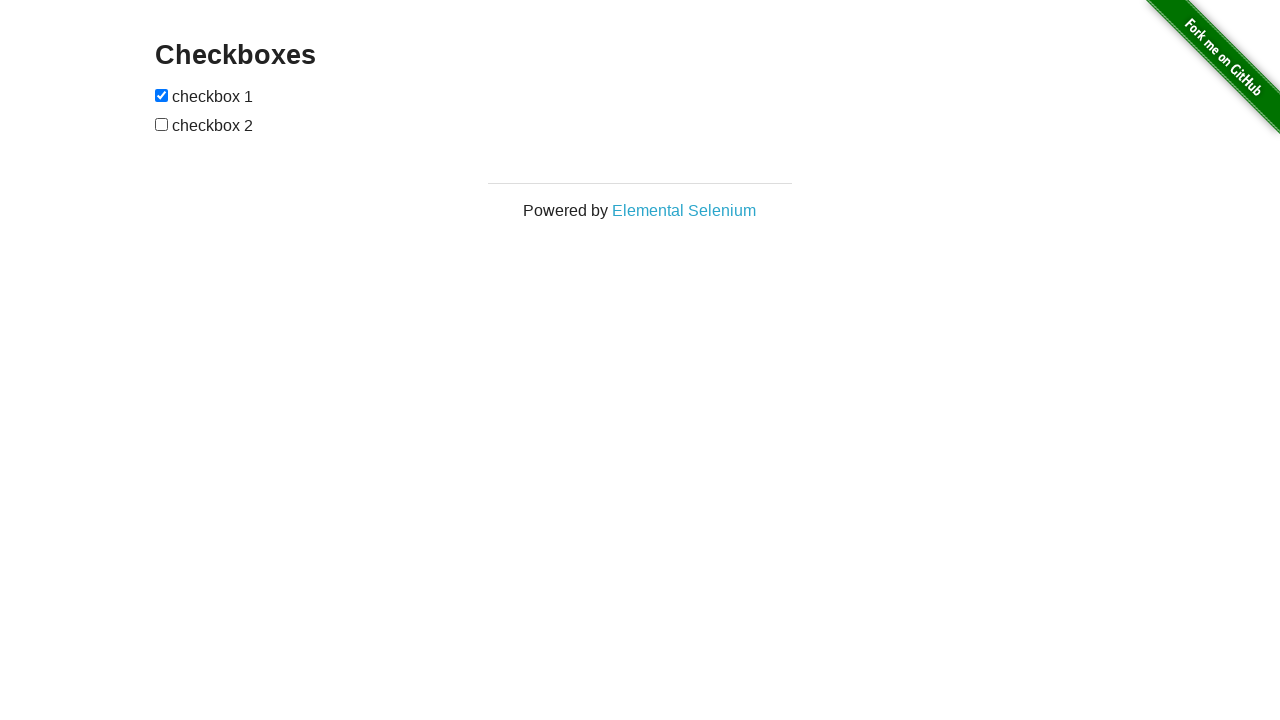

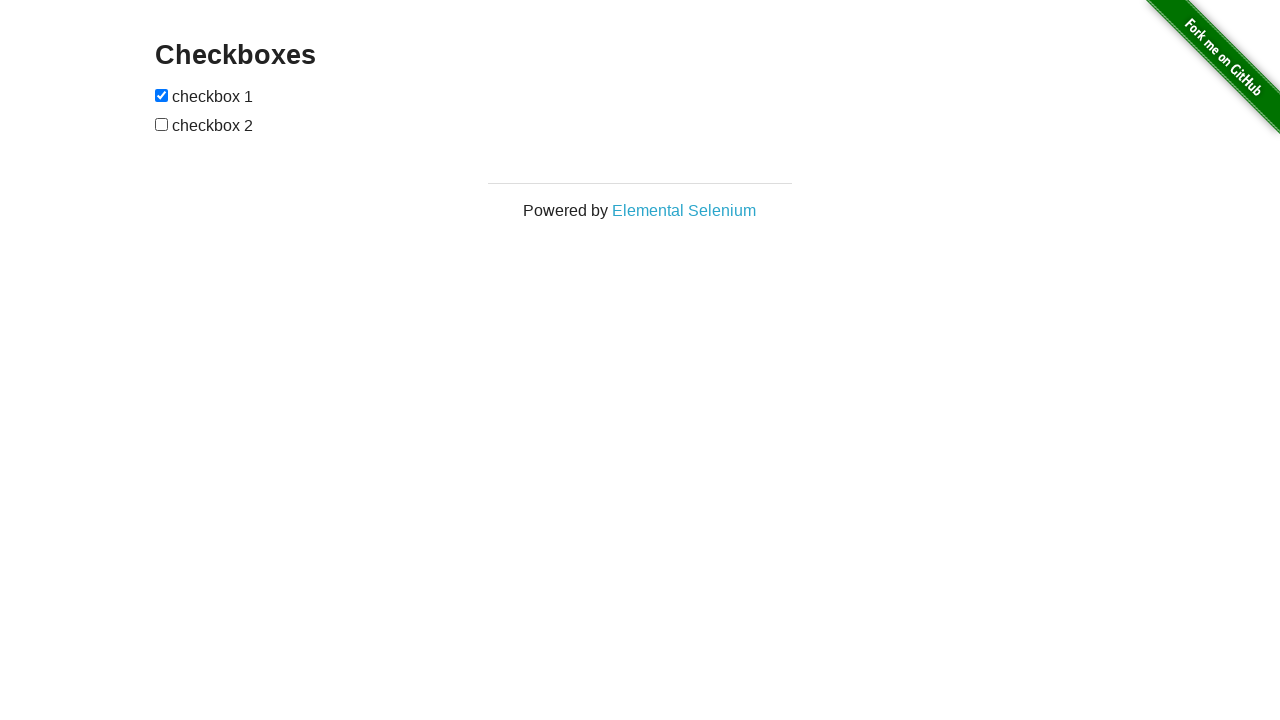